Tests radio button functionality on a practice automation page by clicking each radio button in sequence and verifying they are enabled

Starting URL: https://www.rahulshettyacademy.com/AutomationPractice/

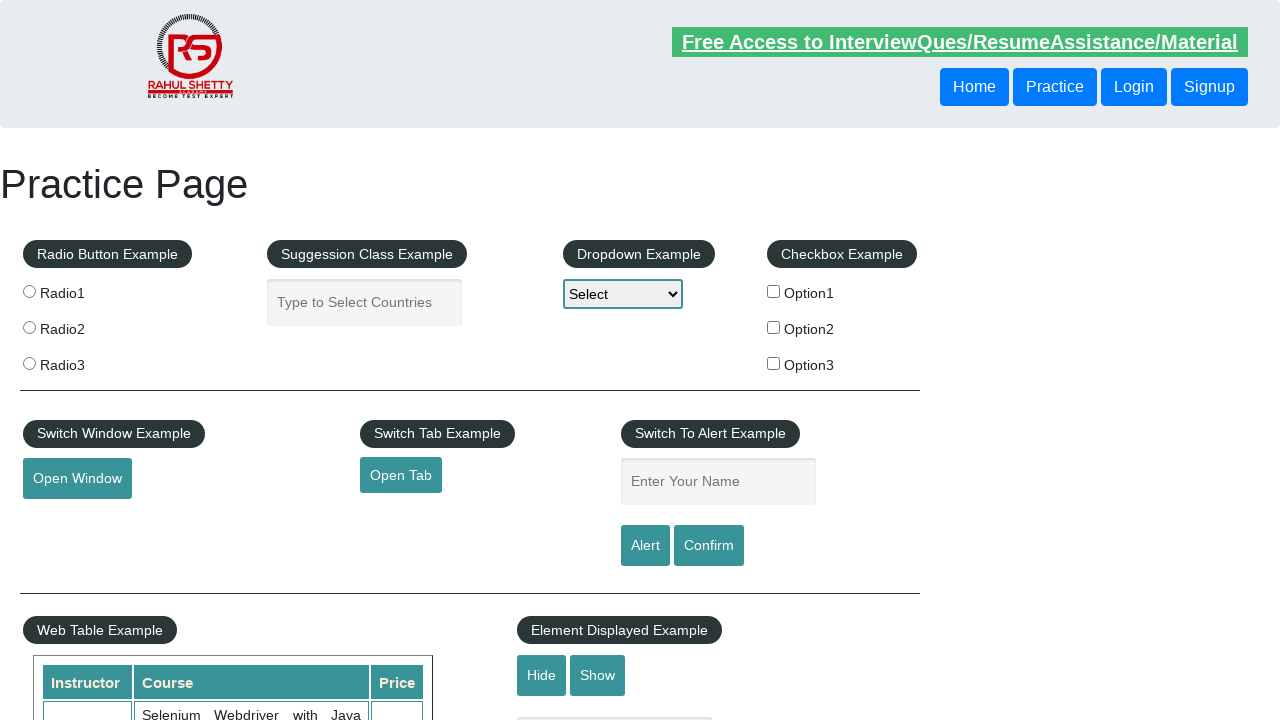

Radio button section loaded on the page
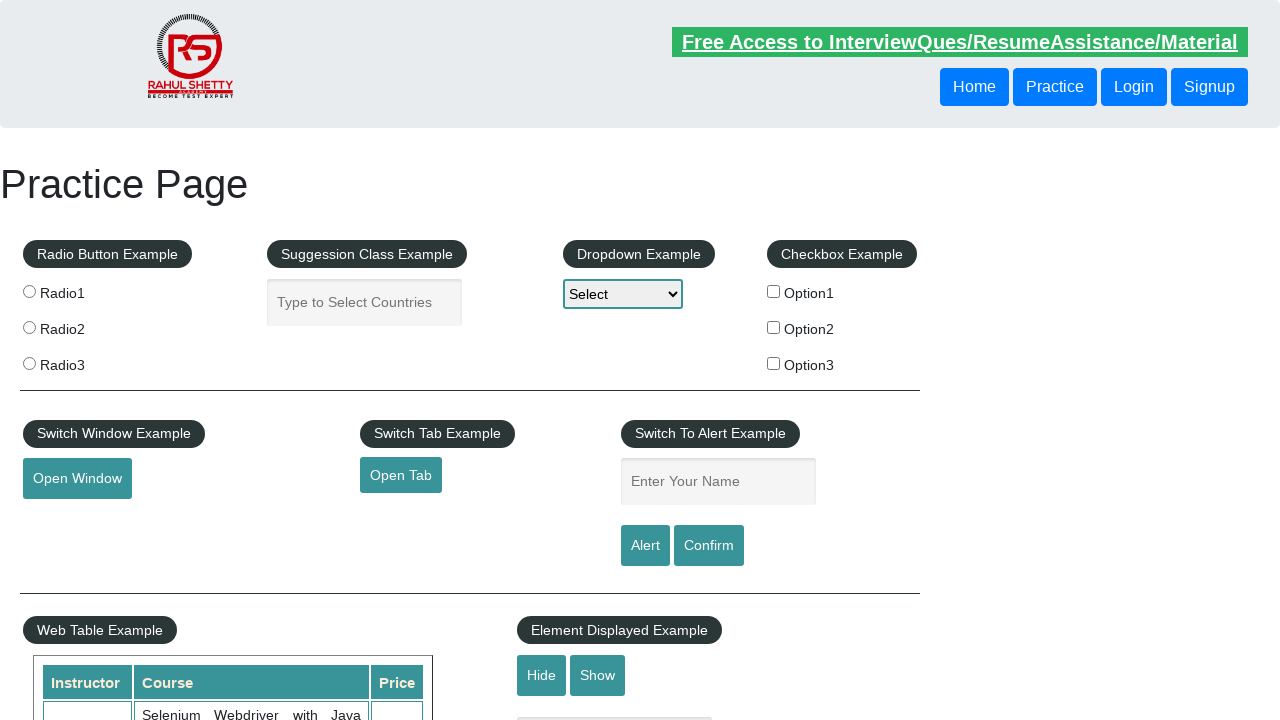

Located all radio buttons with name 'radioButton'
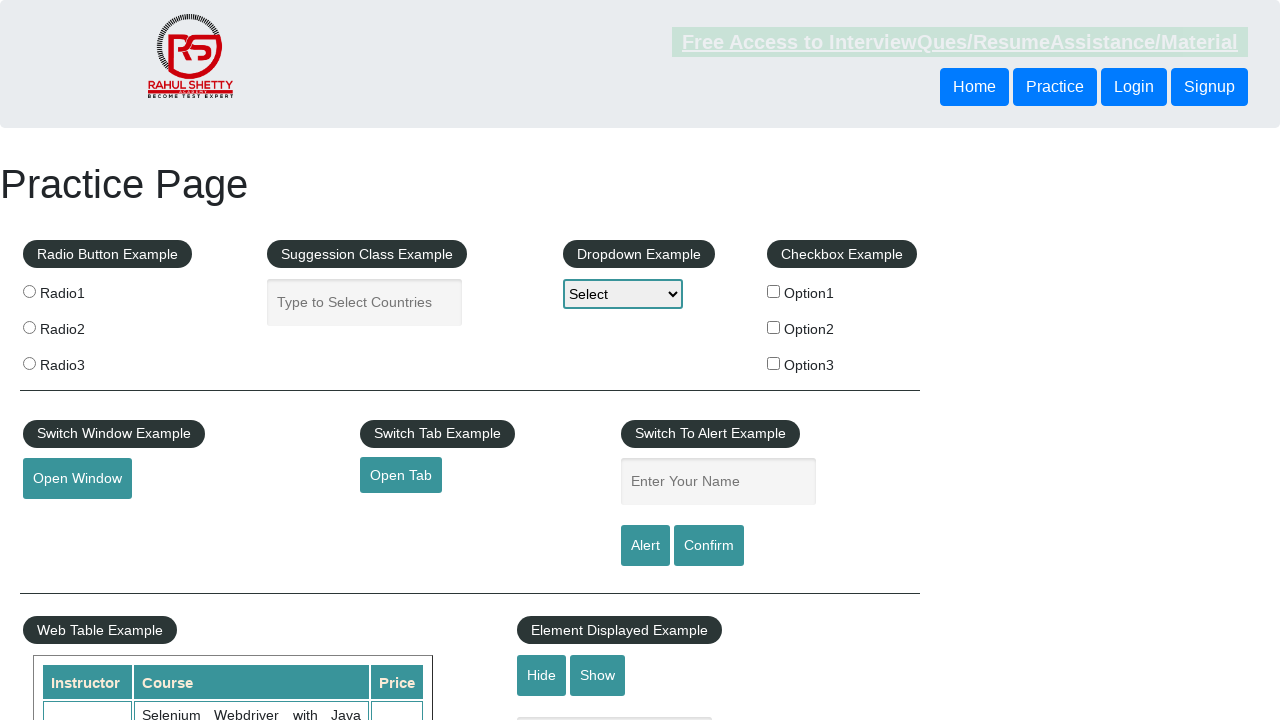

Clicked first radio button at (29, 291) on input[name='radioButton'] >> nth=0
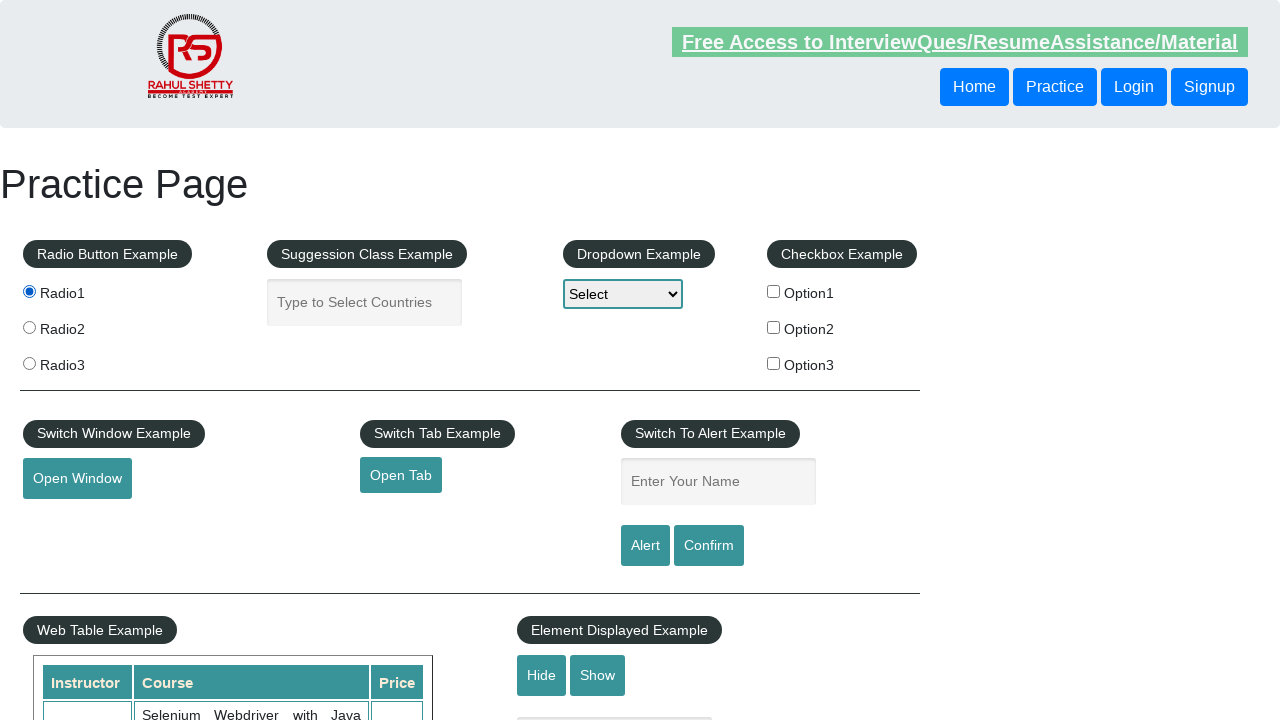

Clicked second radio button at (29, 327) on input[name='radioButton'] >> nth=1
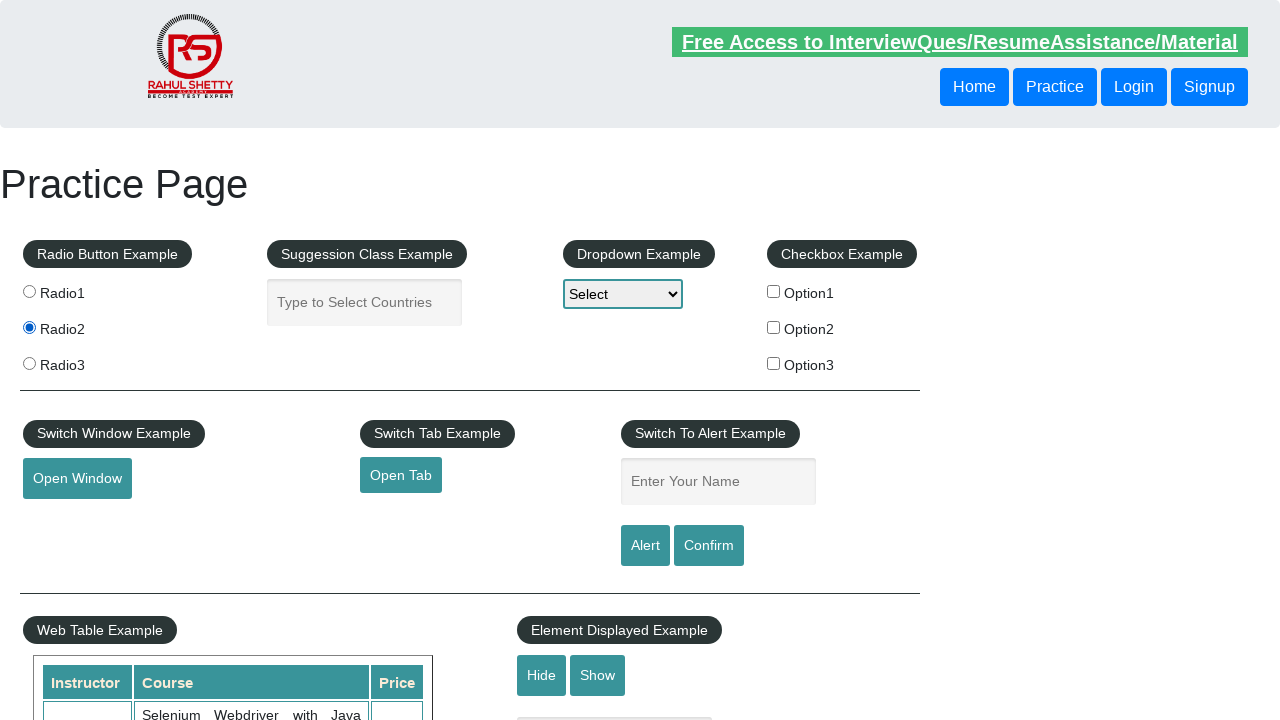

Clicked third radio button at (29, 363) on input[name='radioButton'] >> nth=2
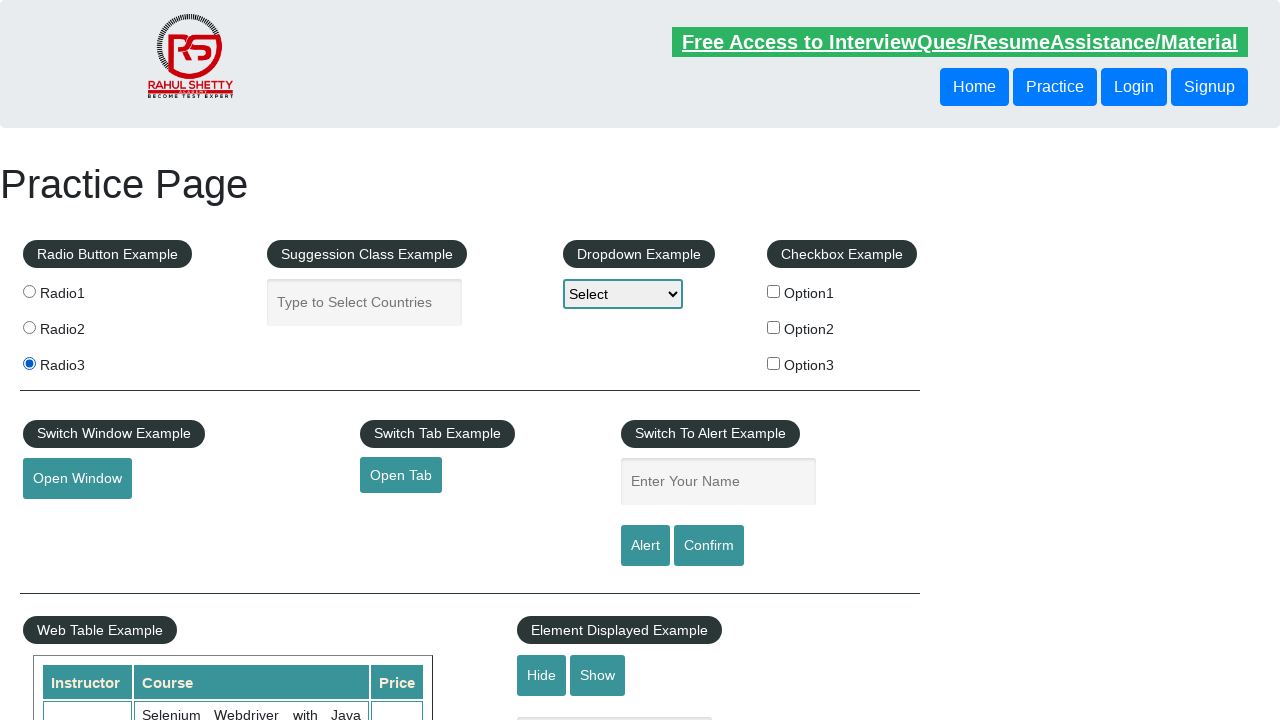

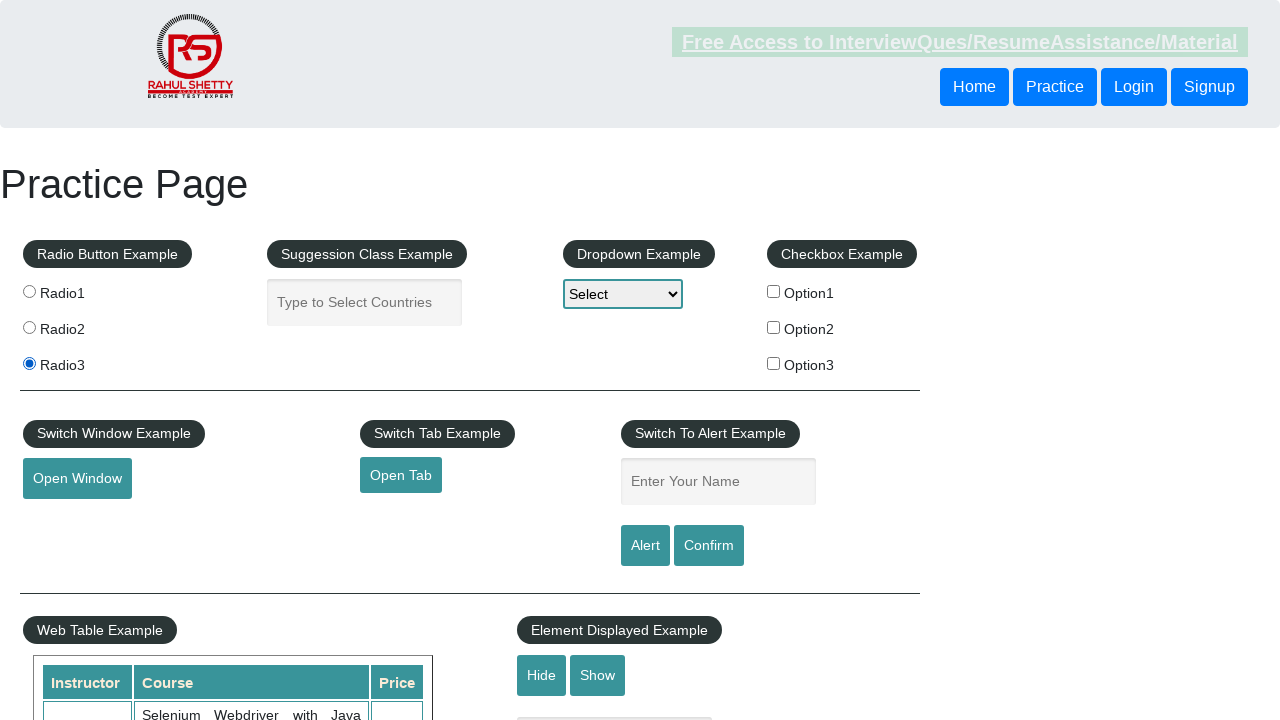